Tests an e-commerce shopping cart flow by adding multiple items to cart, proceeding to checkout, and applying a promo code

Starting URL: https://rahulshettyacademy.com/seleniumPractise/

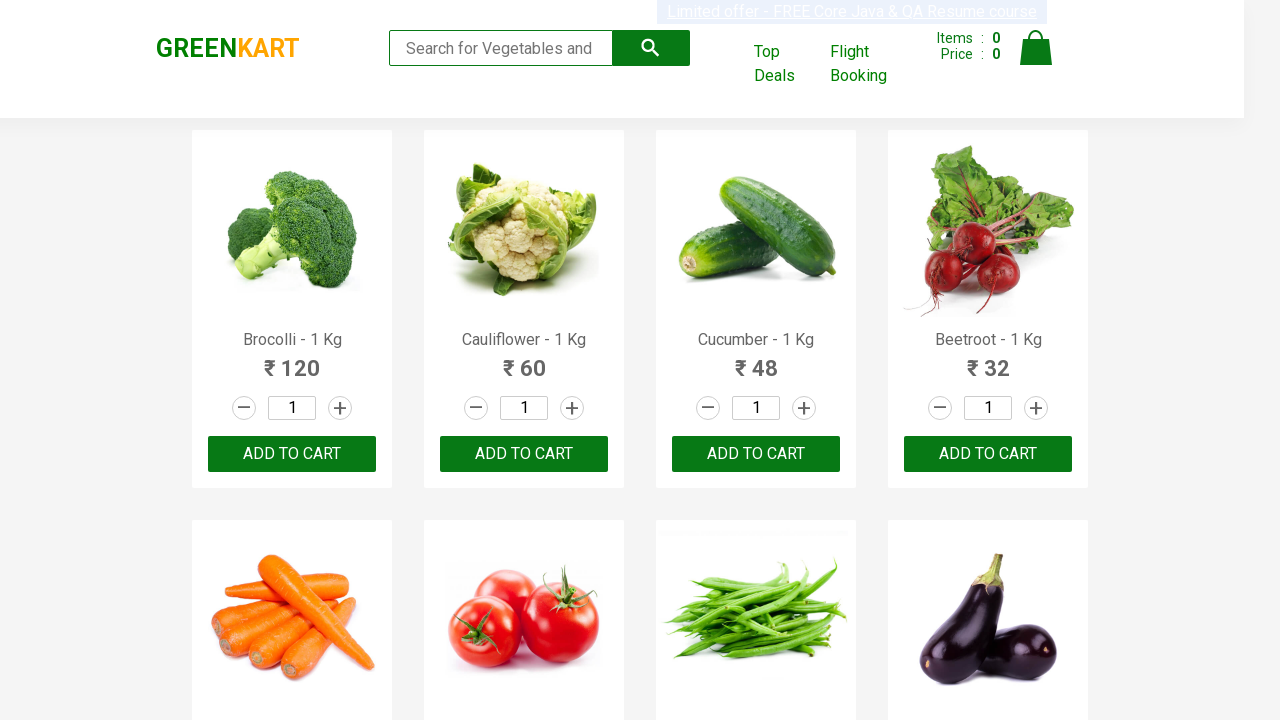

Waited for product list to load
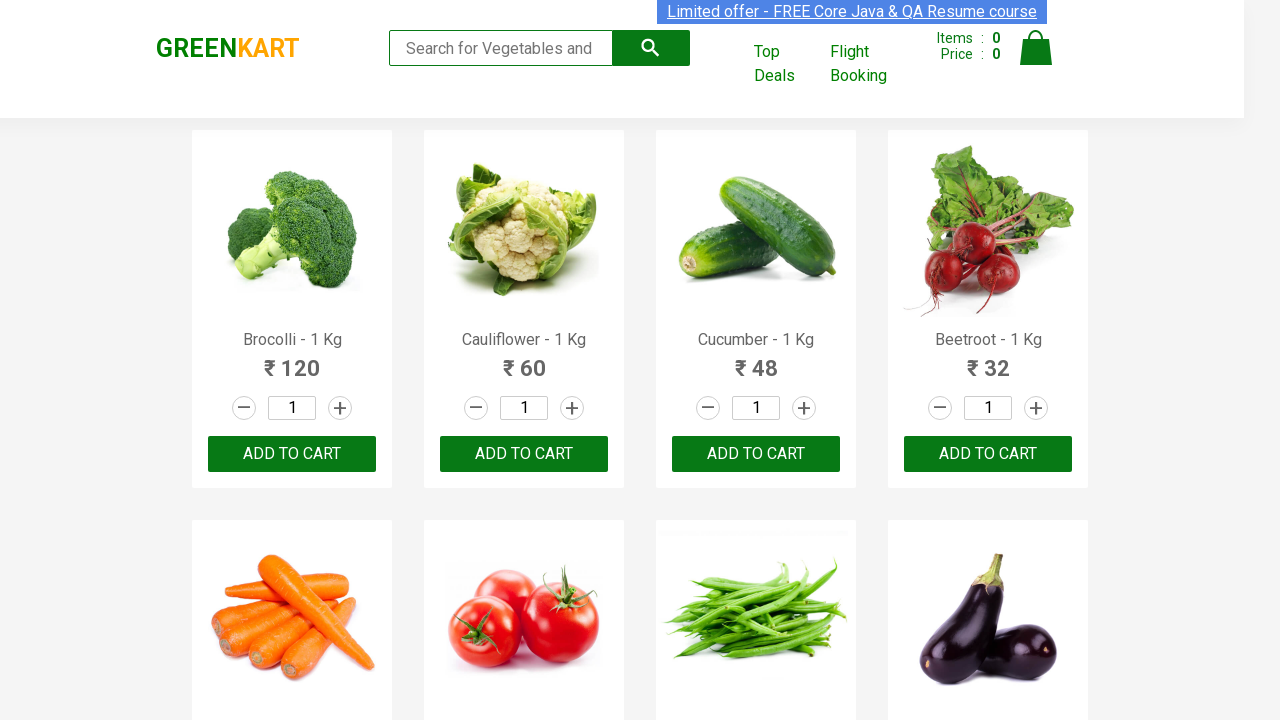

Retrieved all product names from the page
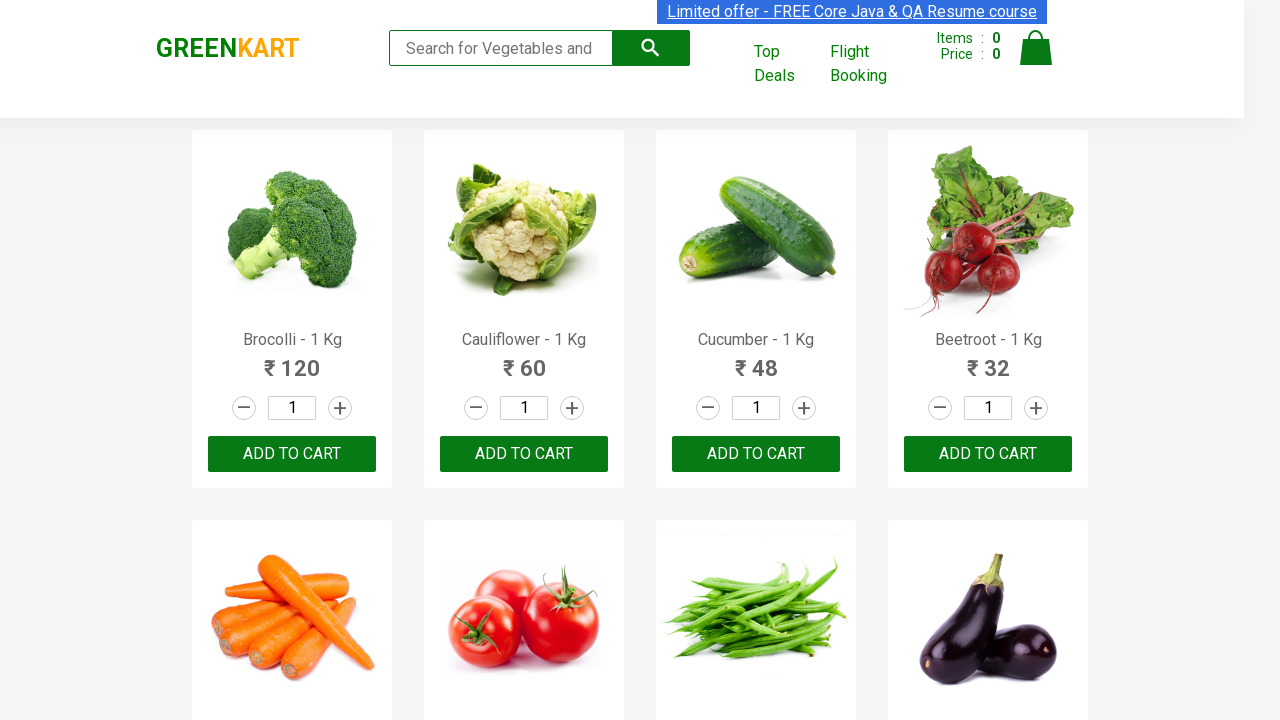

Retrieved all add to cart buttons
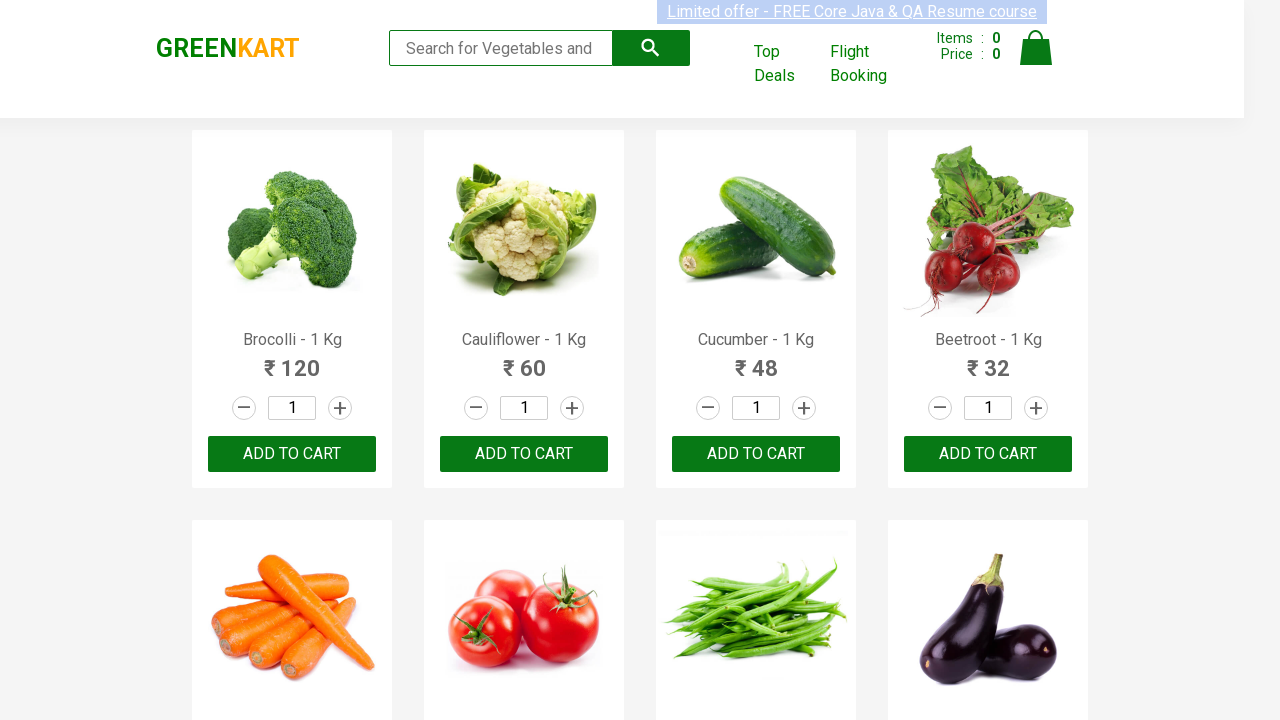

Clicked add to cart button for Brocolli at (292, 454) on xpath=//div[@class='product-action']/button >> nth=0
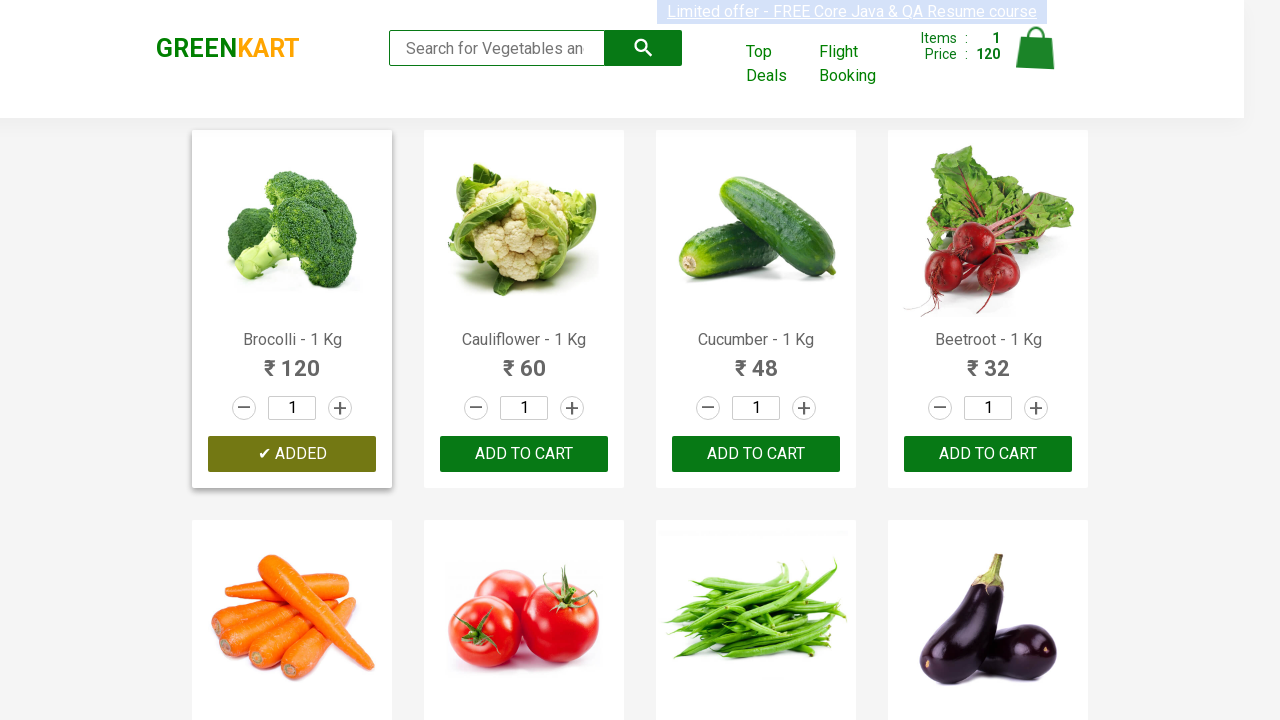

Clicked add to cart button for Cucumber at (756, 454) on xpath=//div[@class='product-action']/button >> nth=2
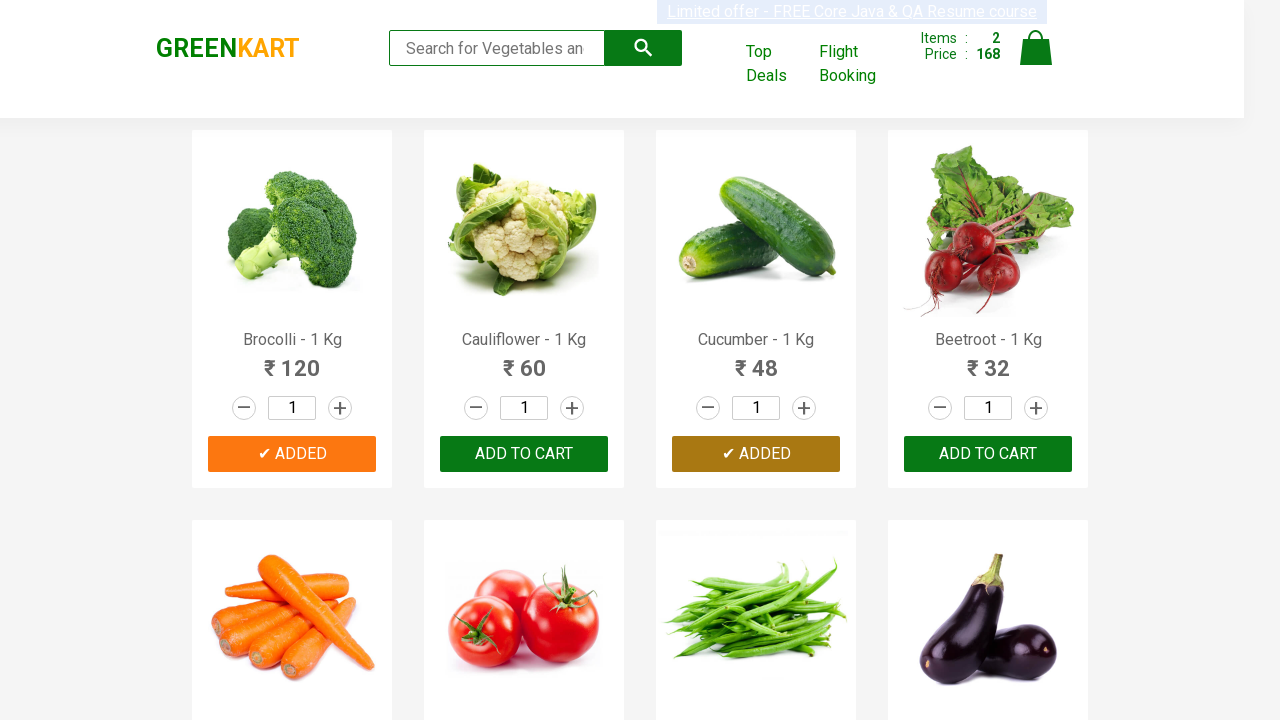

Clicked add to cart button for Beetroot at (988, 454) on xpath=//div[@class='product-action']/button >> nth=3
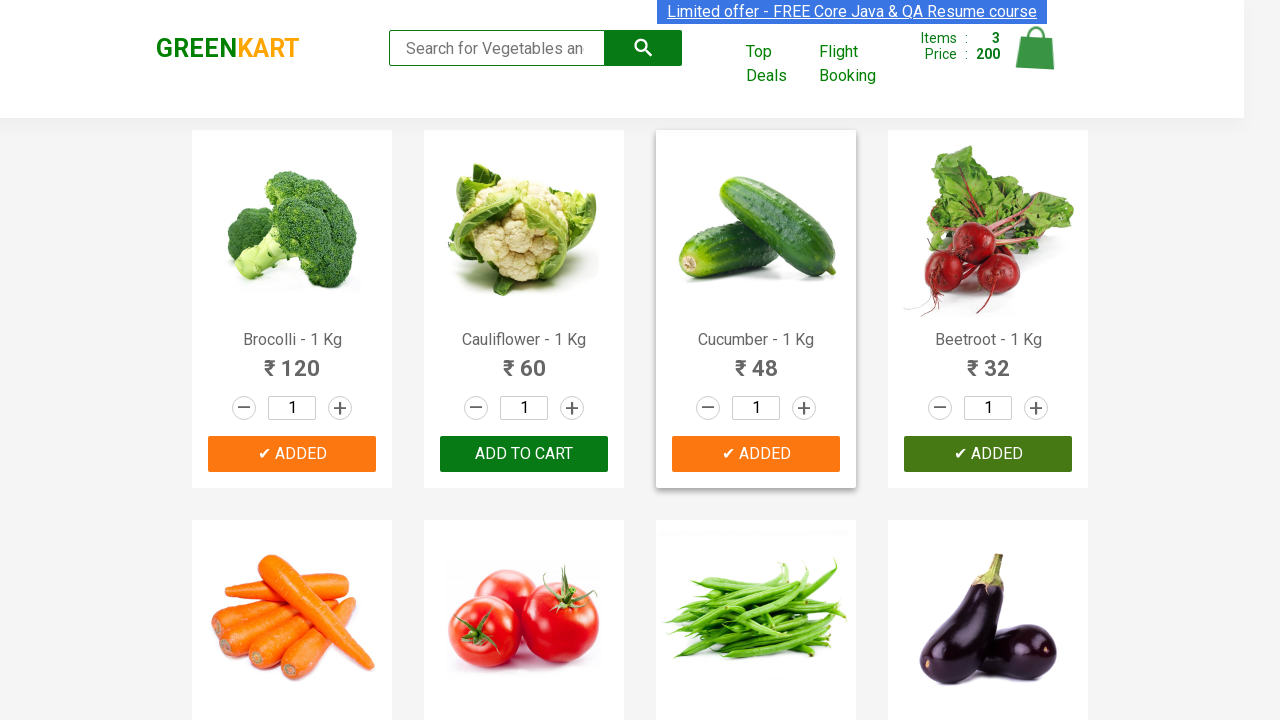

Clicked add to cart button for Carrot at (292, 360) on xpath=//div[@class='product-action']/button >> nth=4
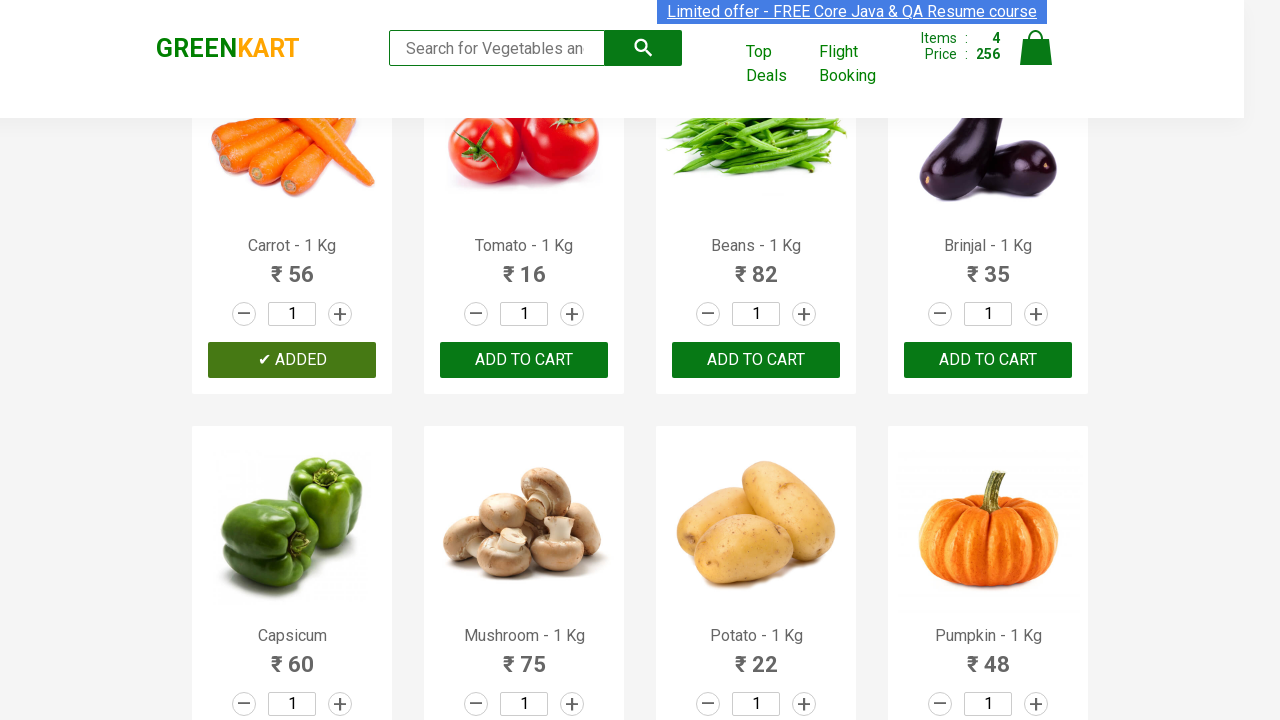

Clicked on cart icon at (1036, 48) on xpath=//img[@alt='Cart']
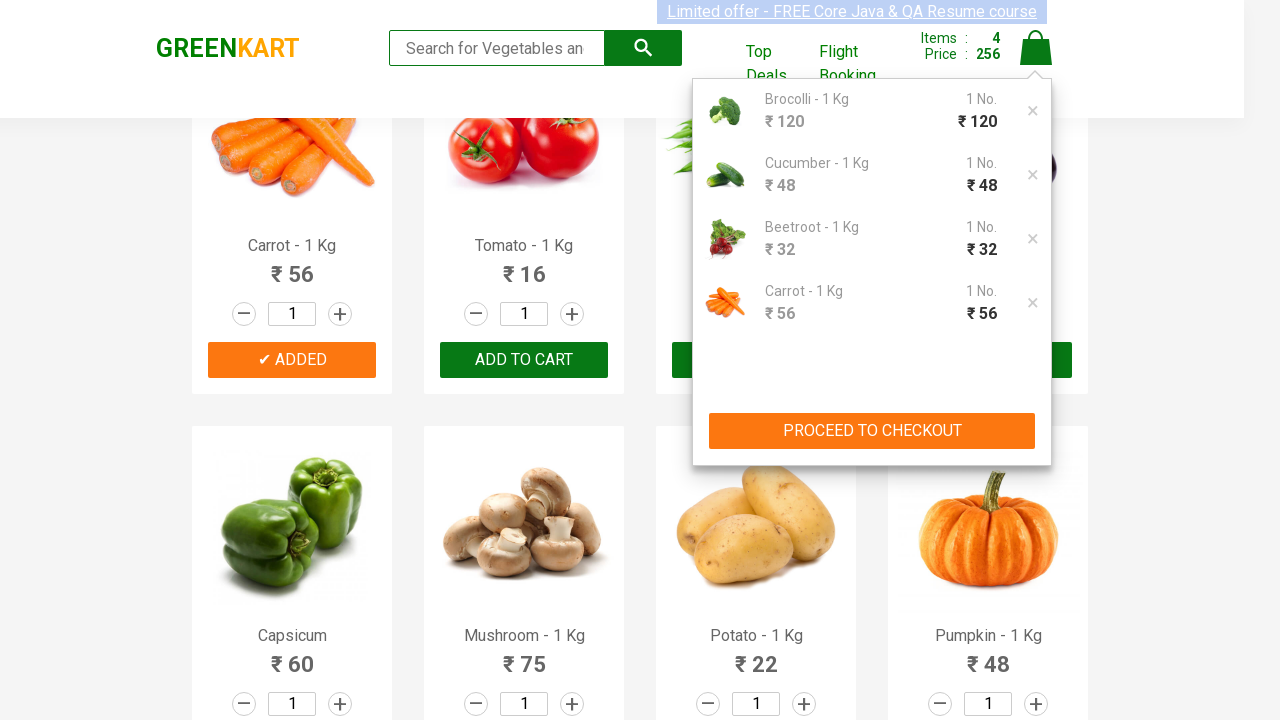

Clicked proceed to checkout button at (872, 431) on xpath=//button[normalize-space()='PROCEED TO CHECKOUT']
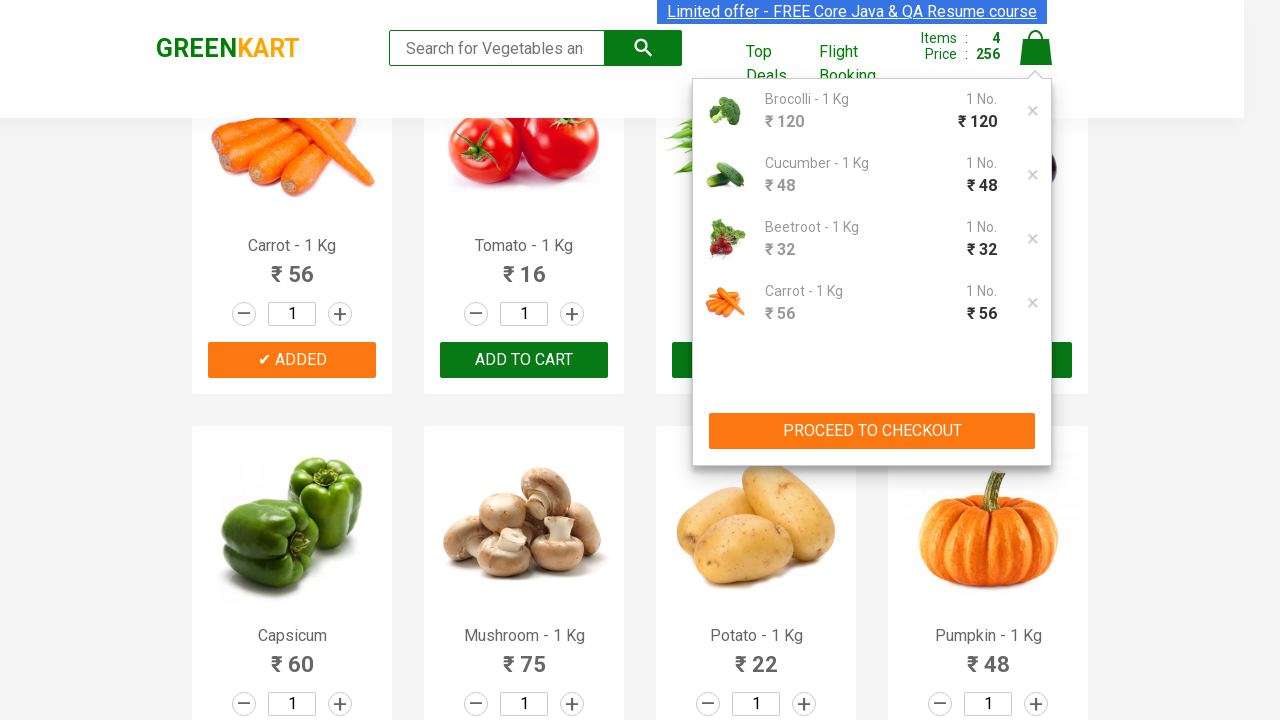

Entered promo code 'rahulshettyacademy' on //input[@placeholder='Enter promo code']
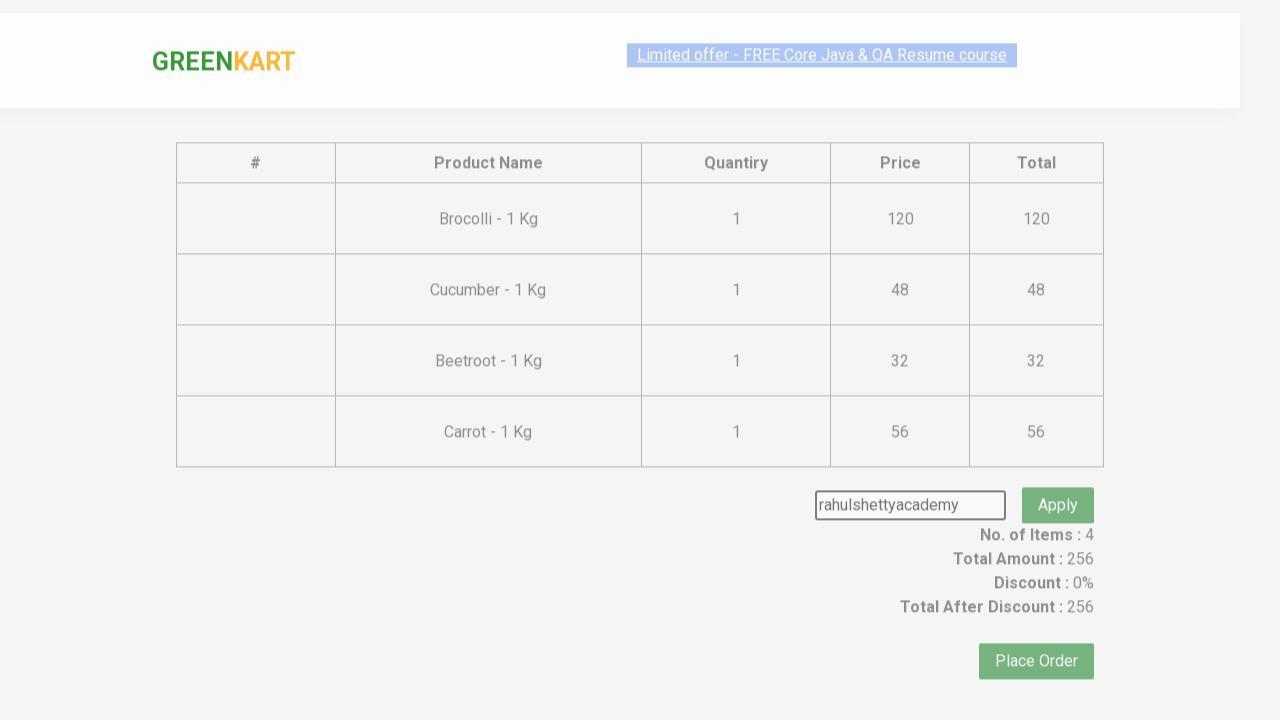

Clicked apply button for promo code at (1058, 482) on xpath=//button[normalize-space()='Apply']
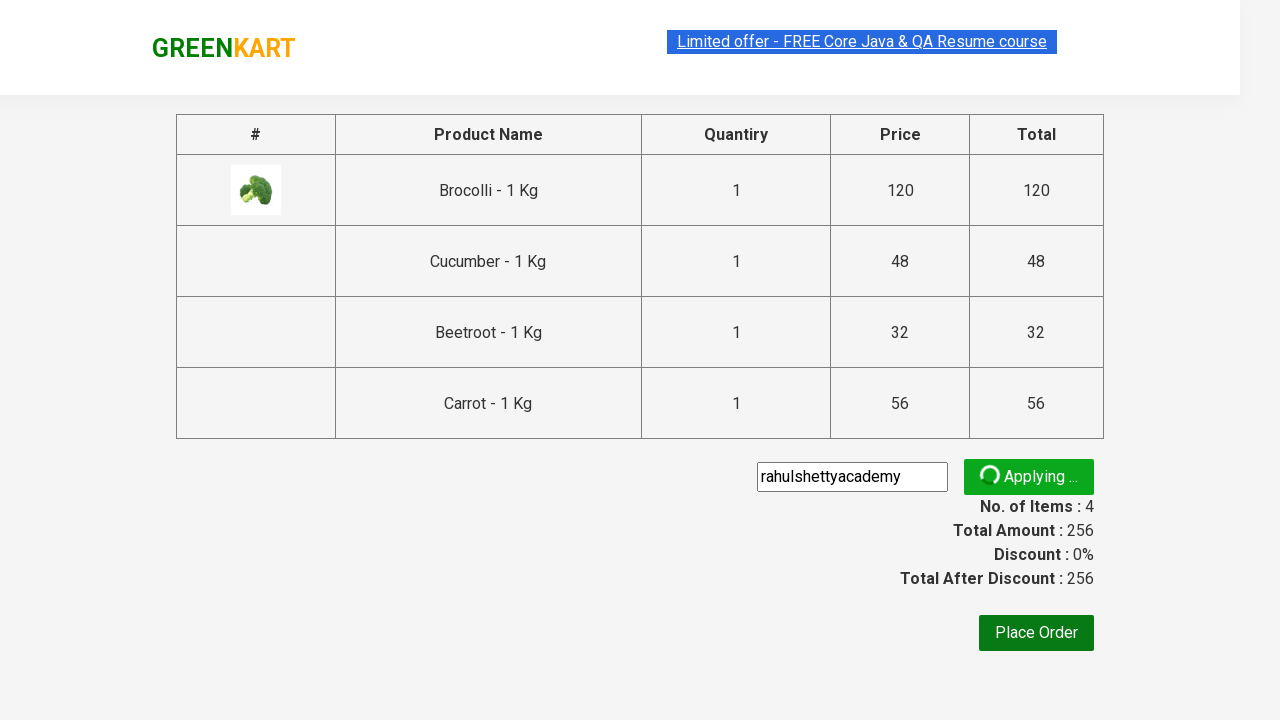

Promo code applied successfully and promo info displayed
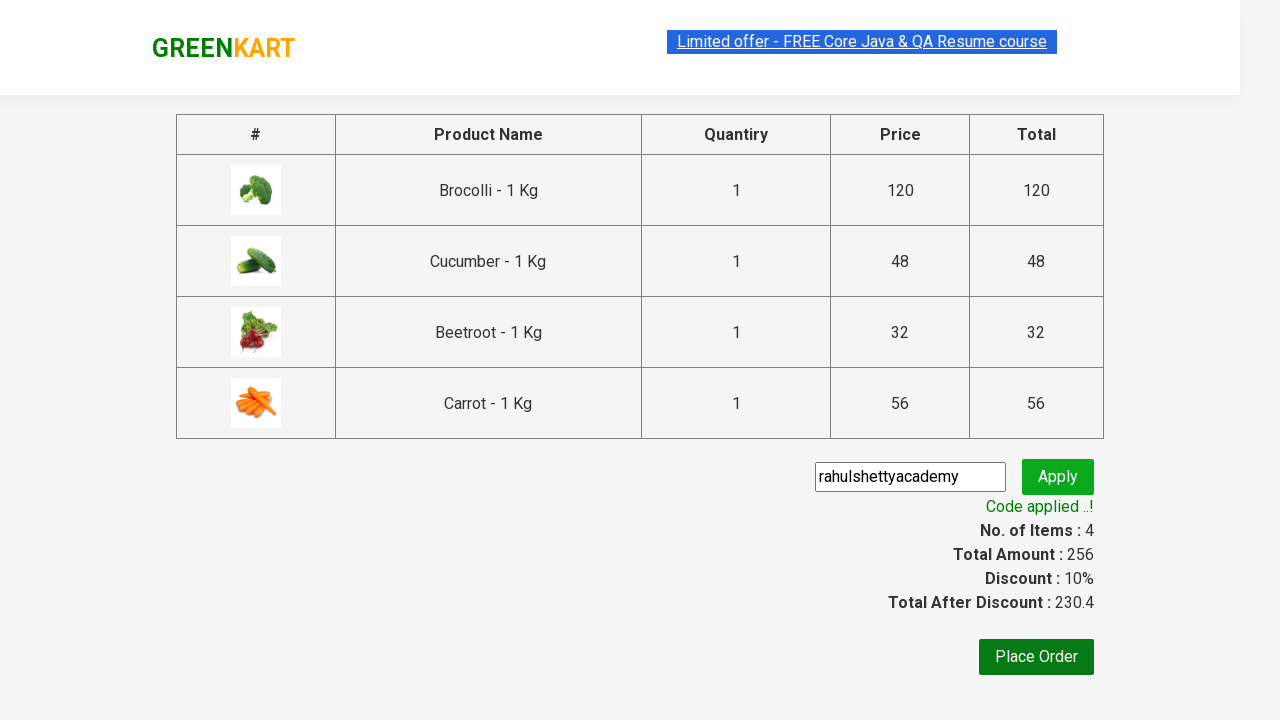

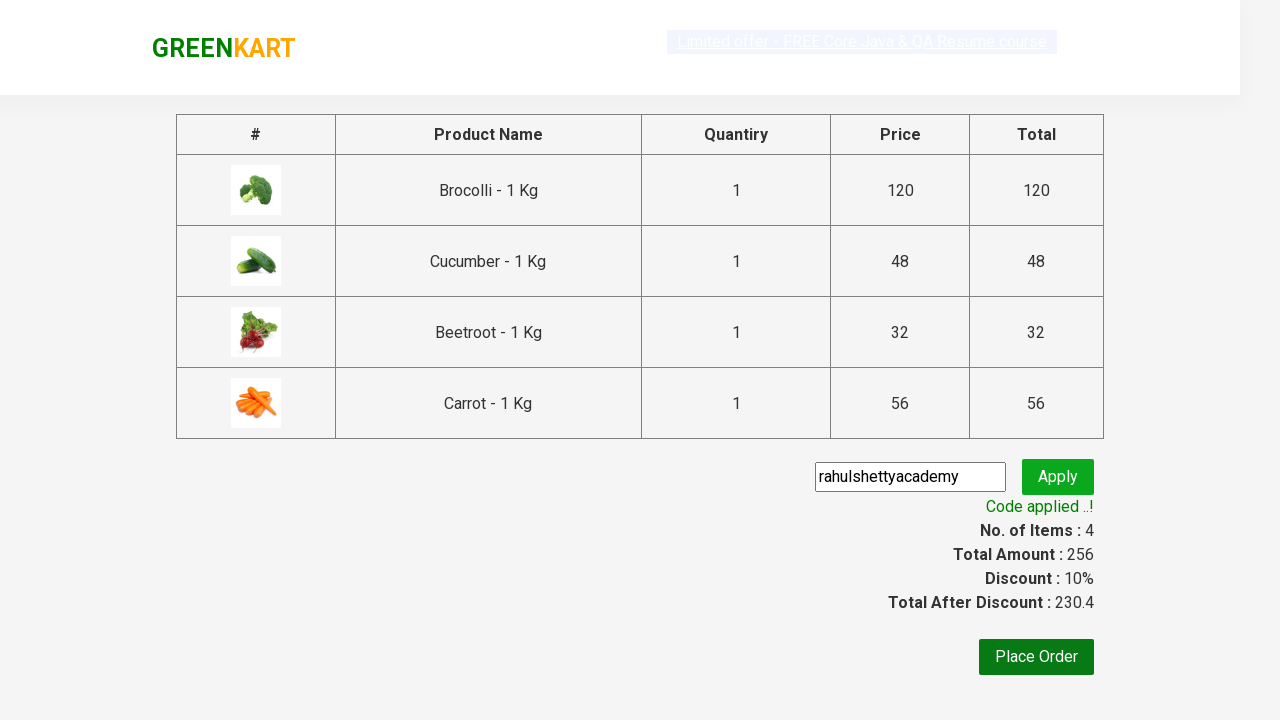